Tests dynamic loading with explicit waits - clicks button to start loading, waits for loading indicator to disappear, and verifies final content appears

Starting URL: http://the-internet.herokuapp.com/dynamic_loading/1

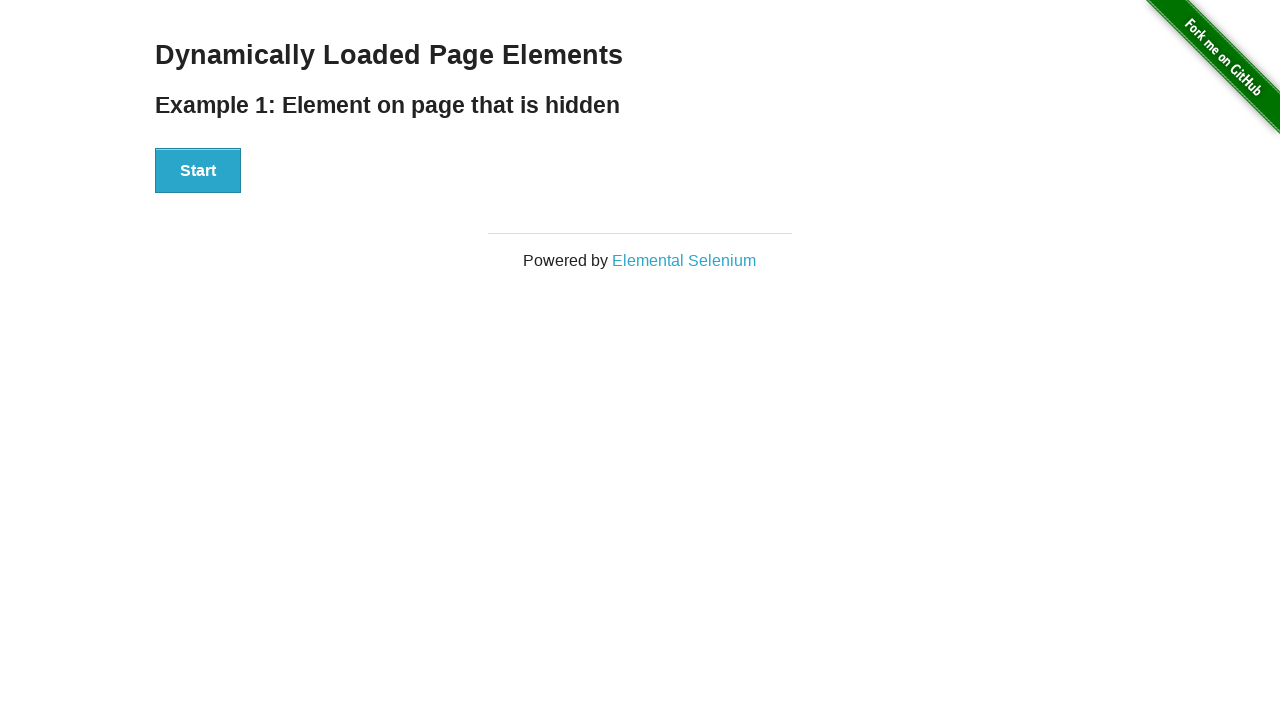

Waited for button to be visible
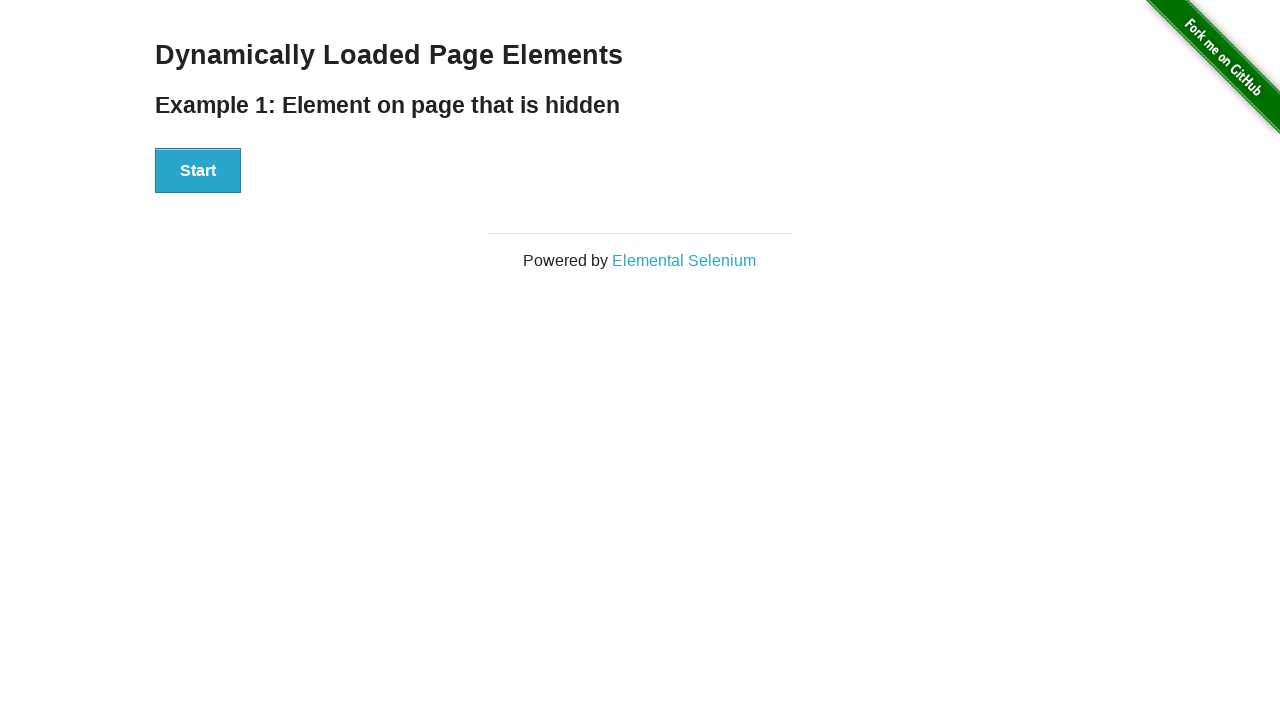

Clicked button to start dynamic loading at (198, 171) on button
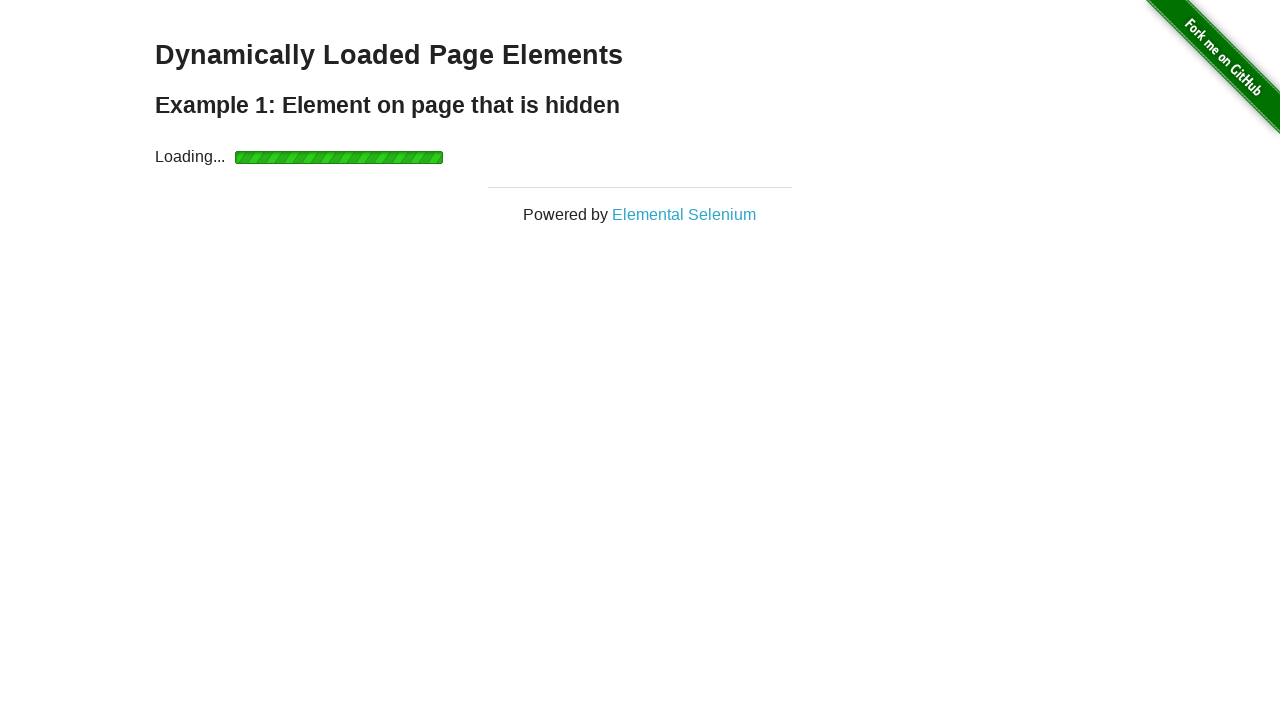

Button became hidden after click
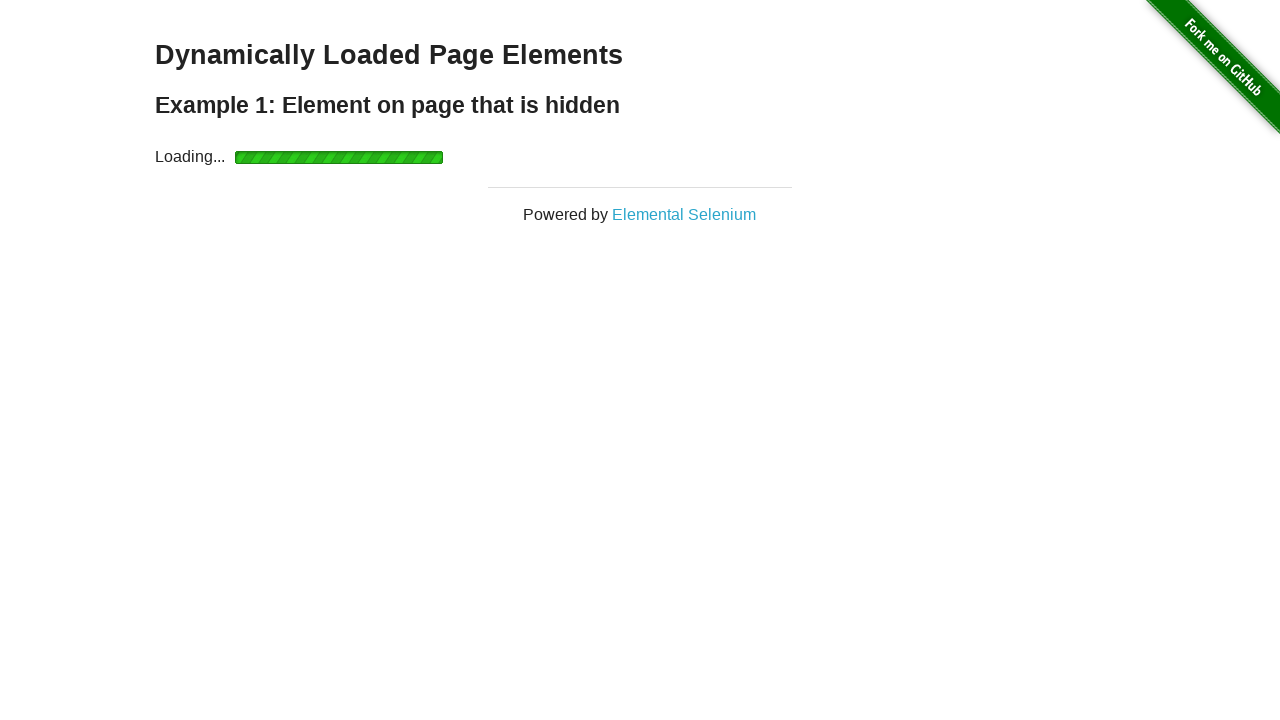

Loading indicator appeared
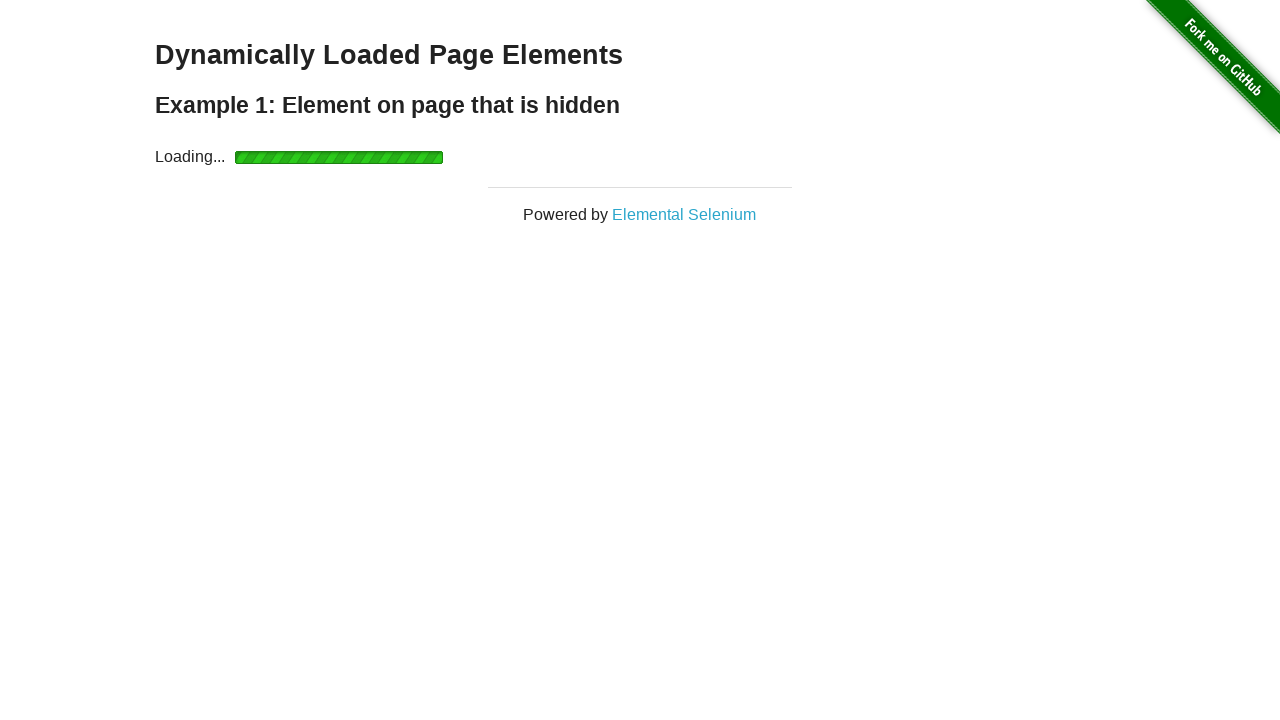

Loading indicator disappeared after explicit wait
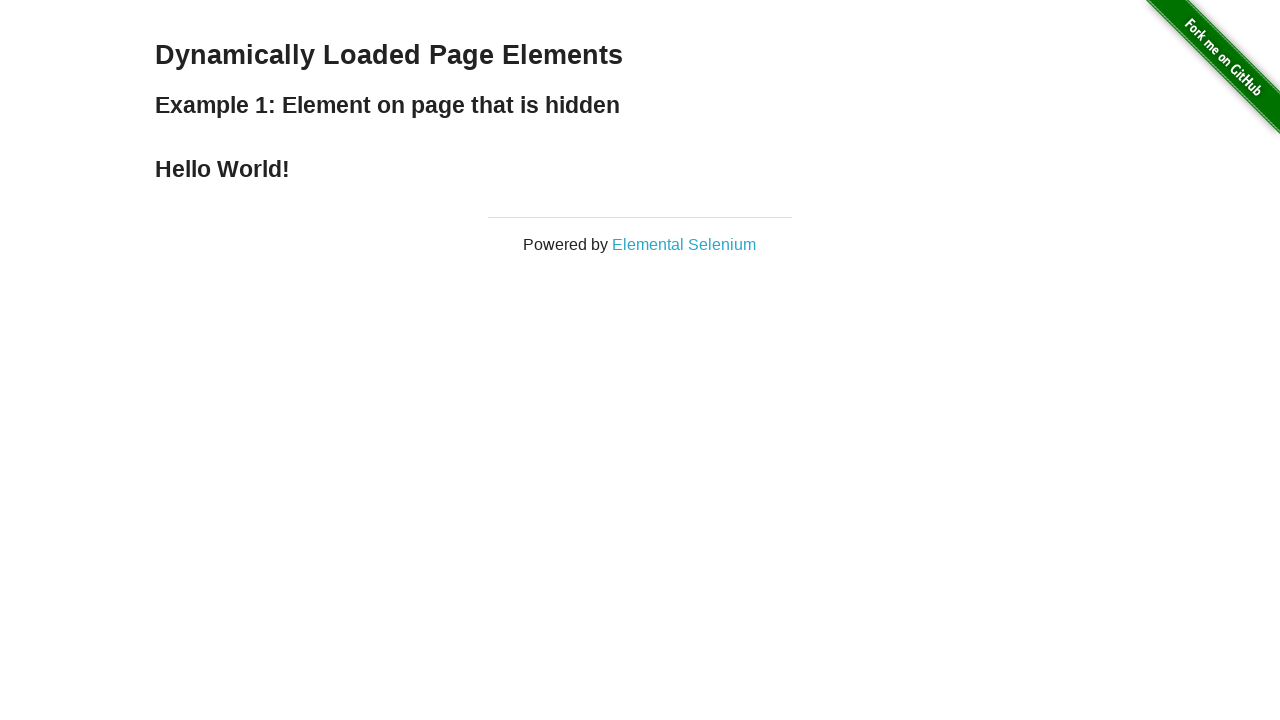

Final content with finish message appeared
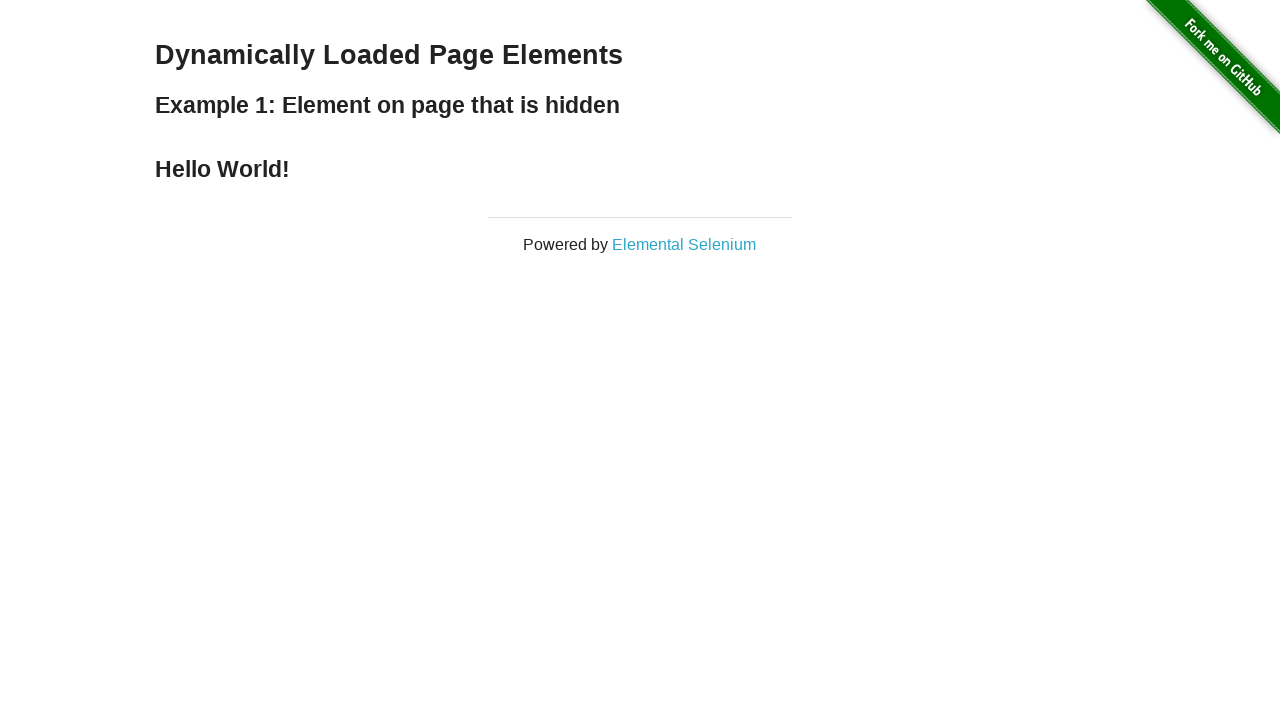

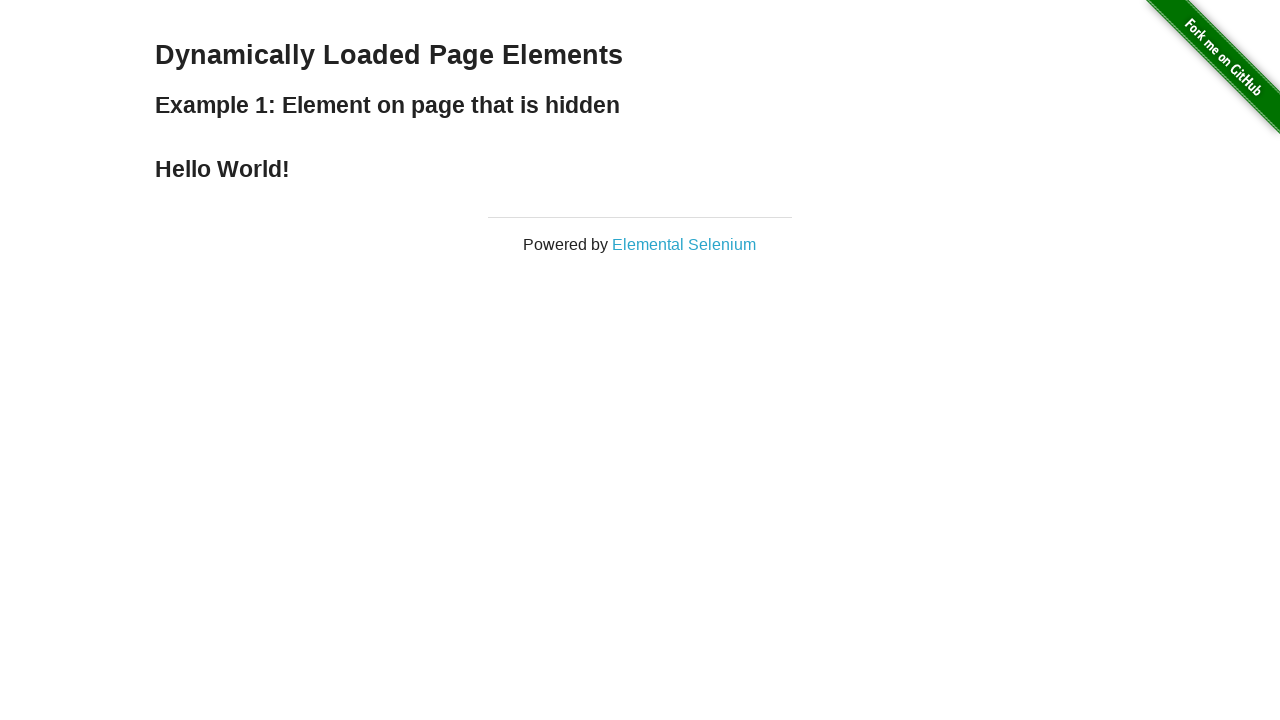